Tests the complete flow of adding a product, checking out, and clicking Place Order button

Starting URL: https://rahulshettyacademy.com/seleniumPractise/#/

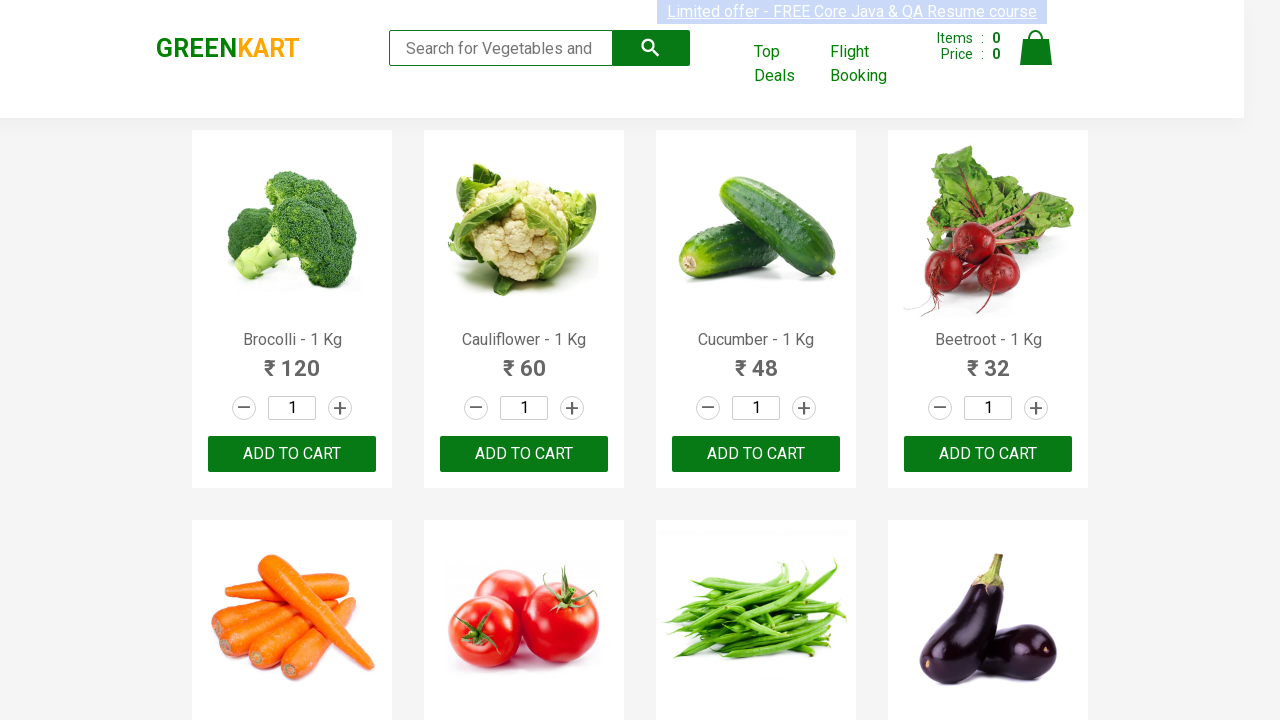

Added first product to cart at (292, 454) on .product >> nth=0 >> text=ADD TO CART
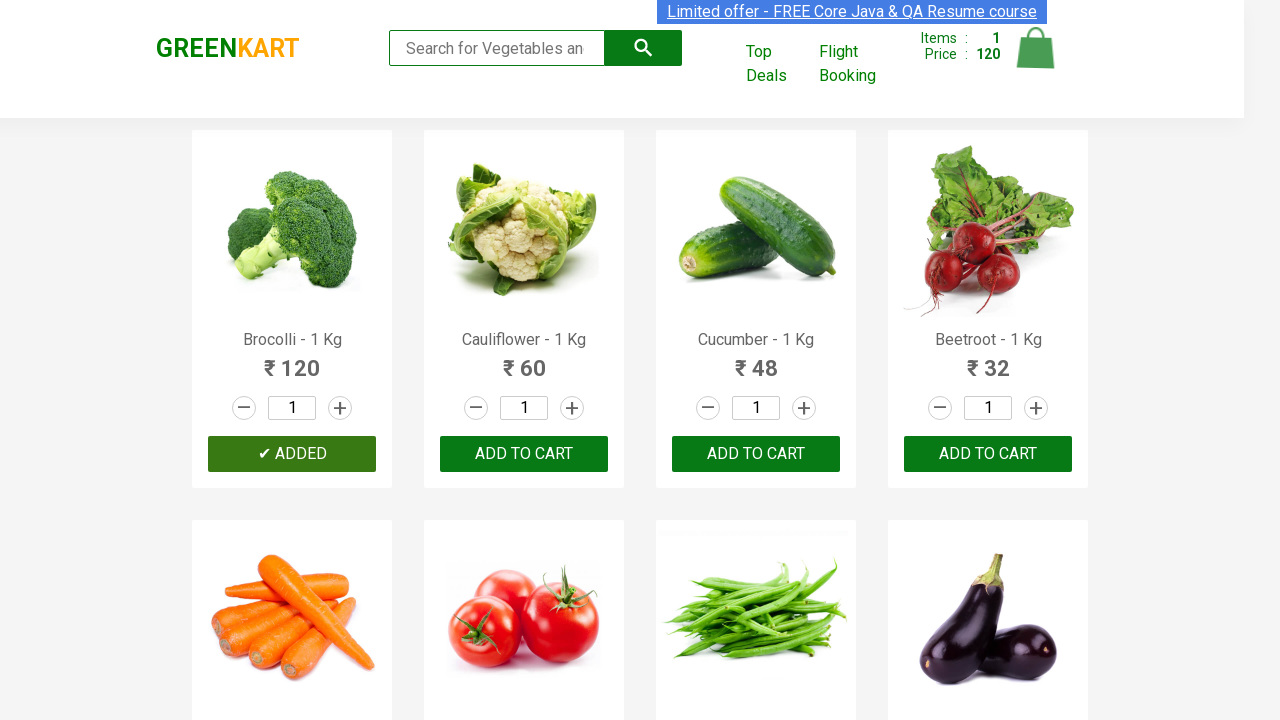

Clicked cart icon to view cart at (1036, 59) on .cart-icon
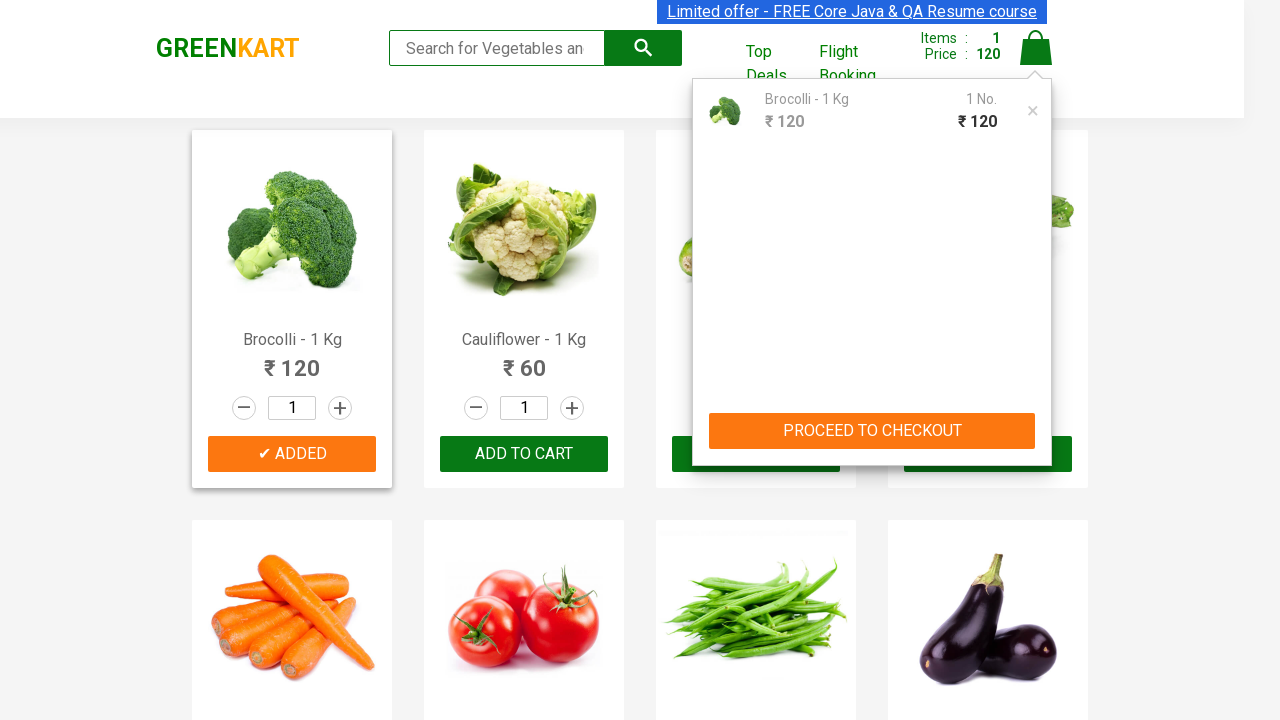

Clicked PROCEED TO CHECKOUT button at (872, 431) on text=PROCEED TO CHECKOUT
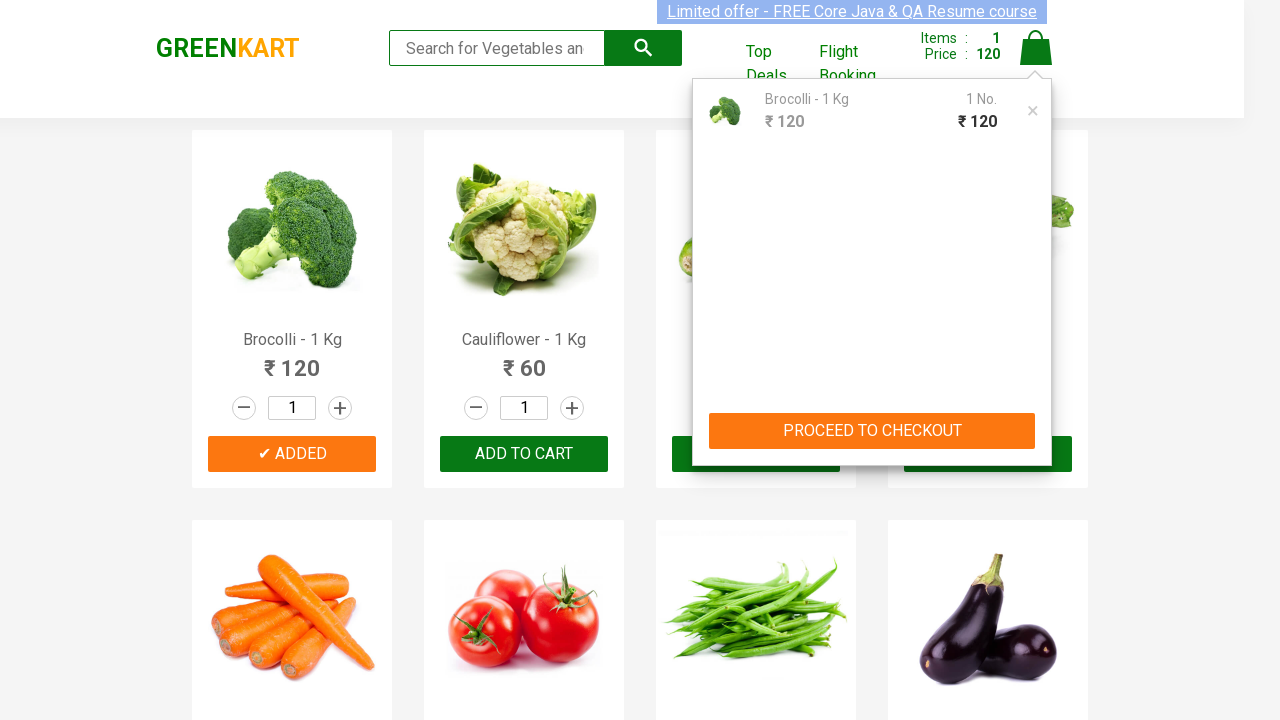

Clicked Place Order button at (1036, 420) on button:has-text('Place Order')
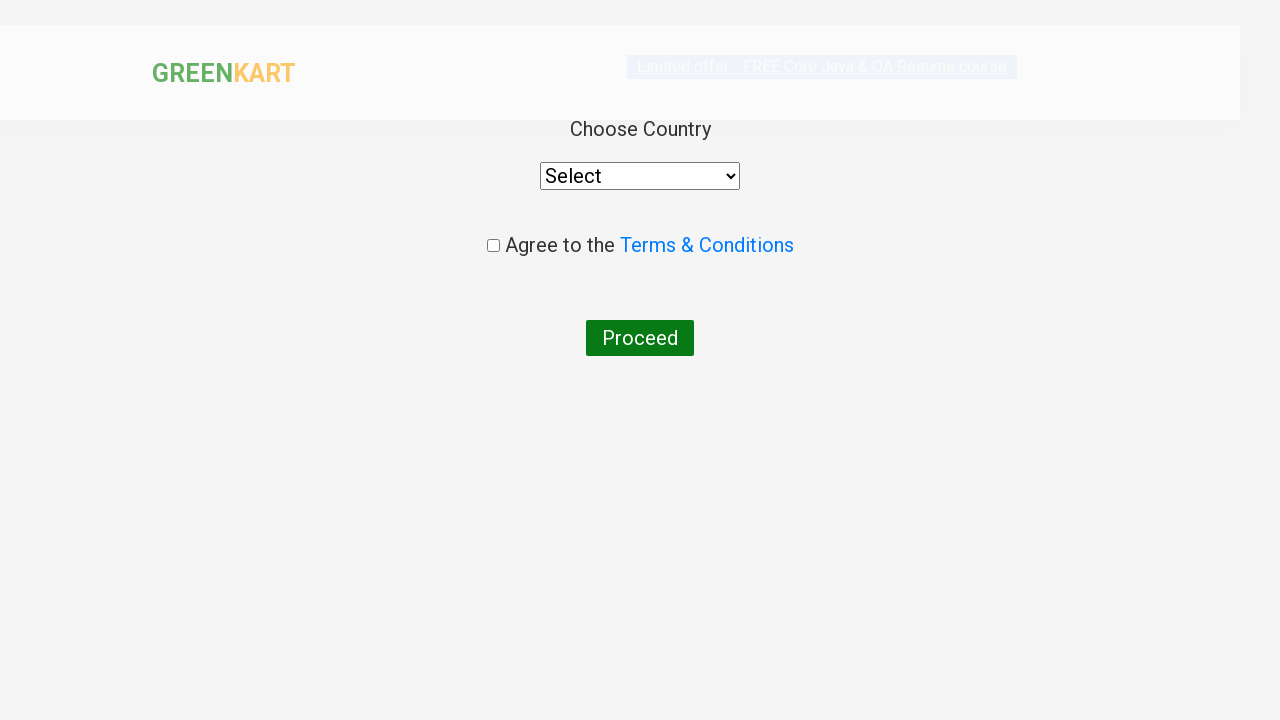

Country selection modal loaded successfully
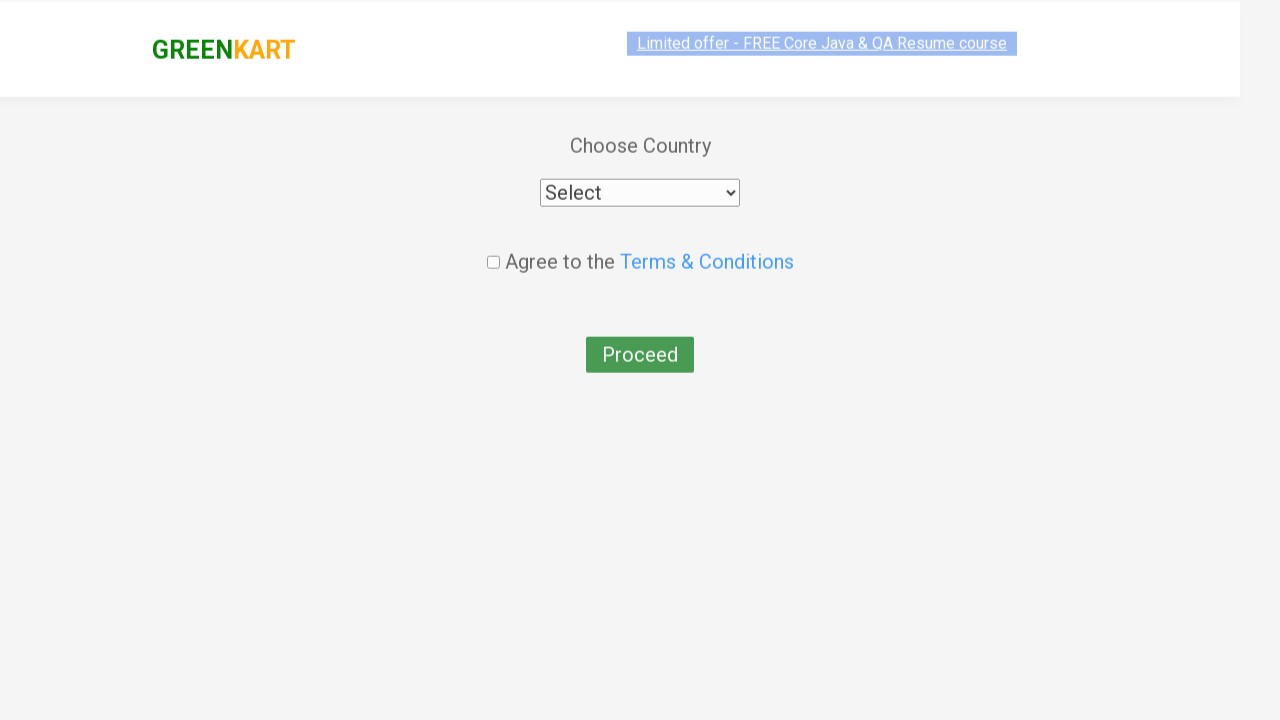

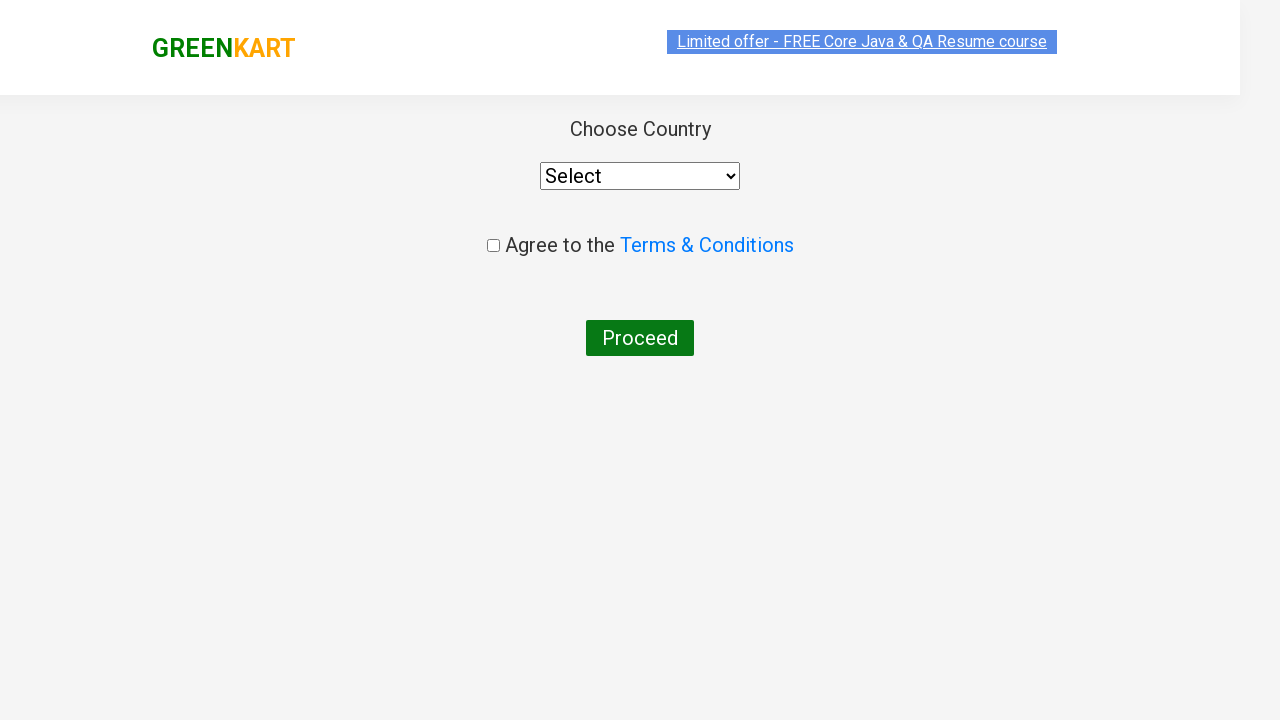